Tests drag-and-drop functionality by dragging an element and dropping it onto a target area

Starting URL: https://crossbrowsertesting.github.io/drag-and-drop.html

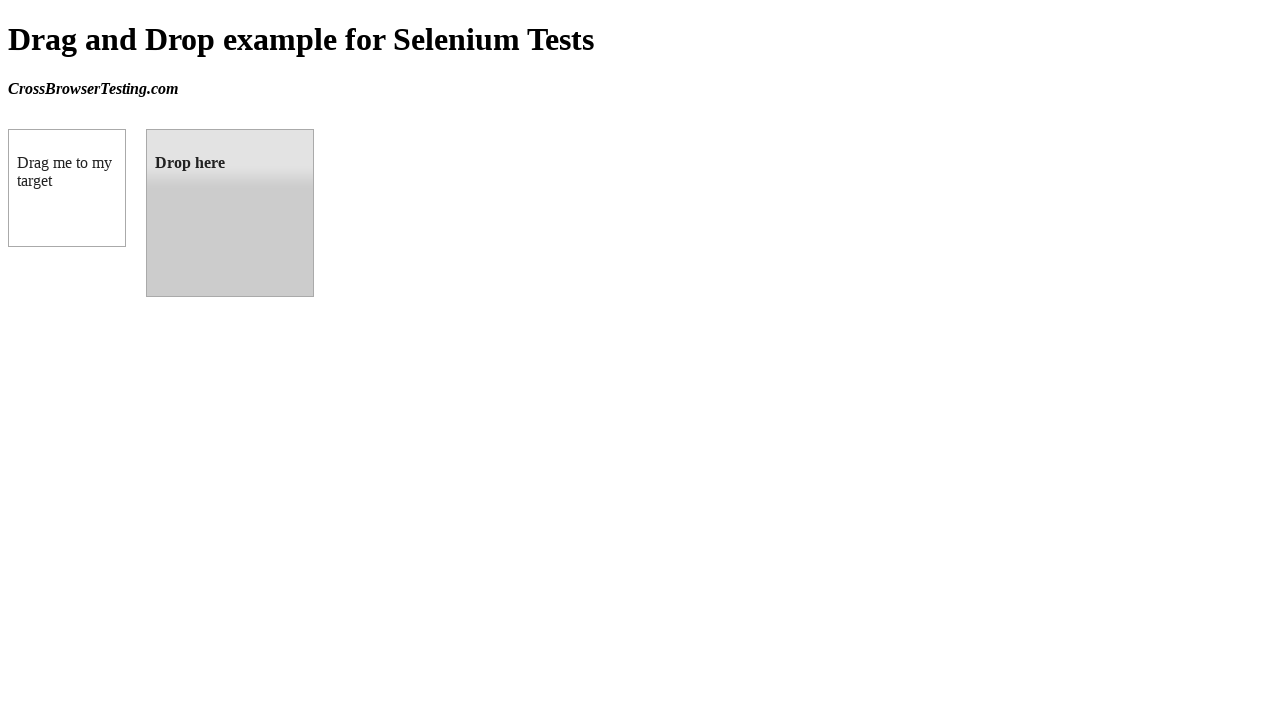

Navigated to drag-and-drop test page
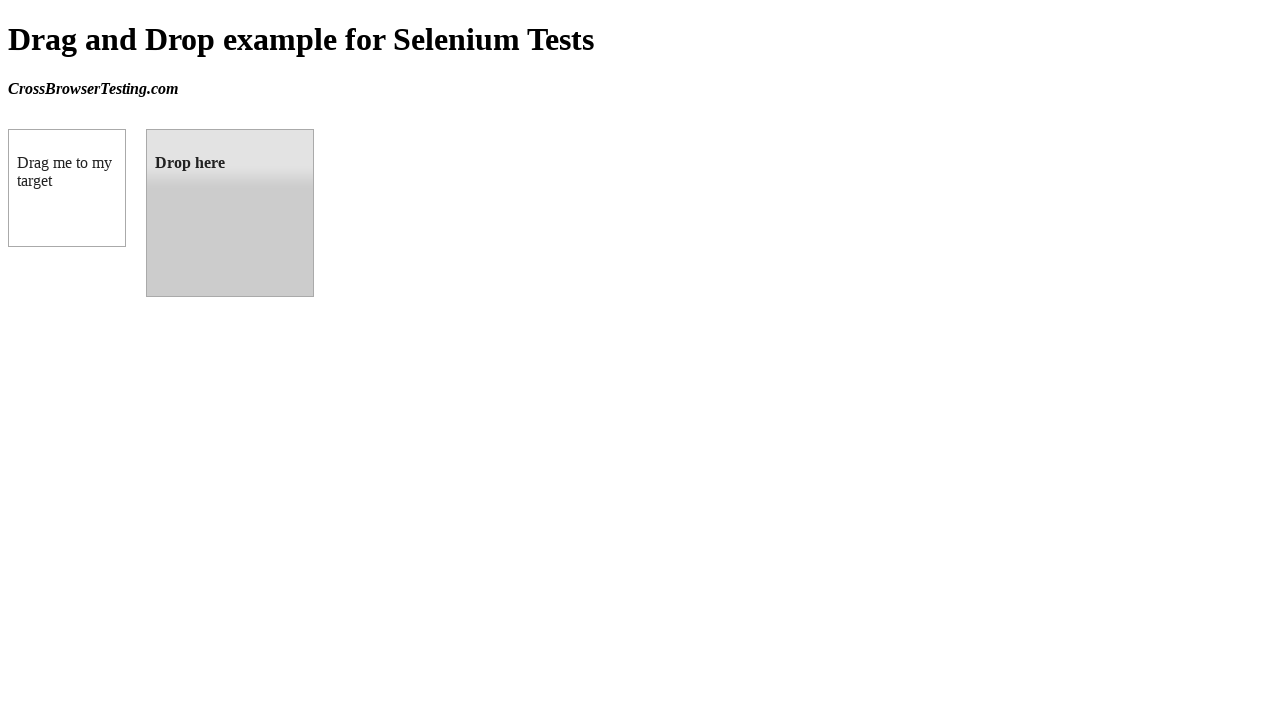

Located draggable element
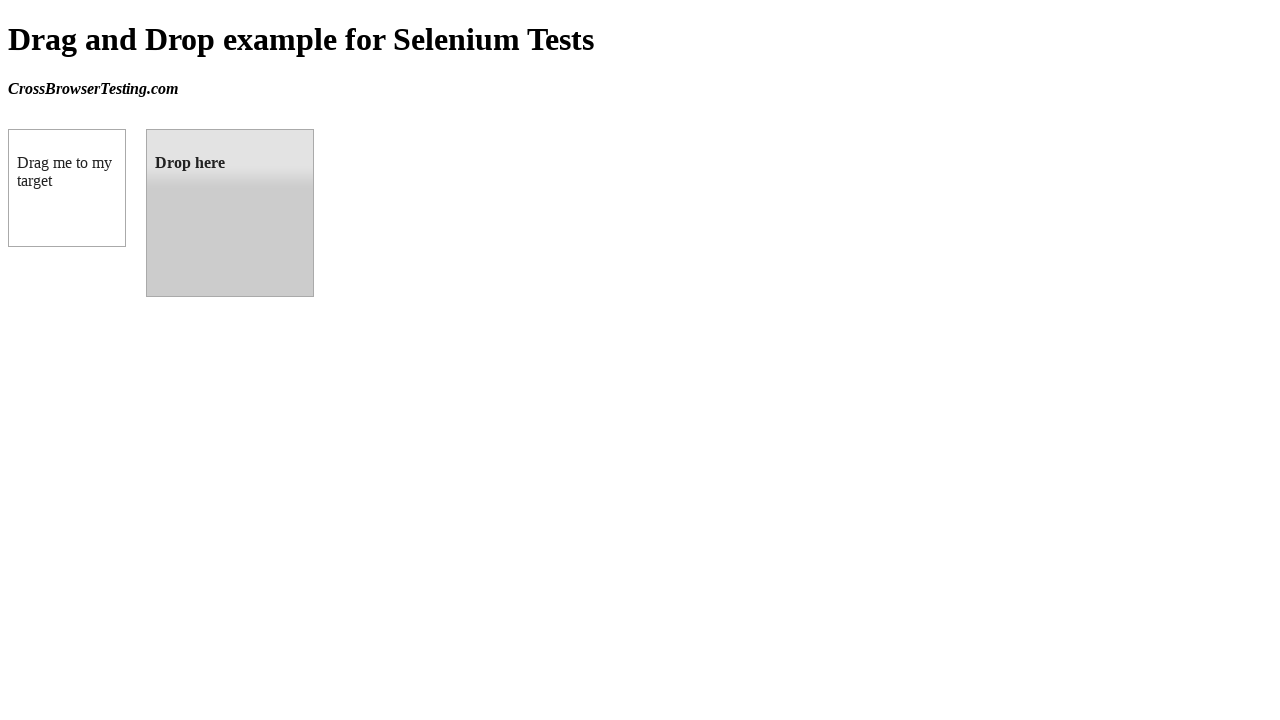

Located droppable target area
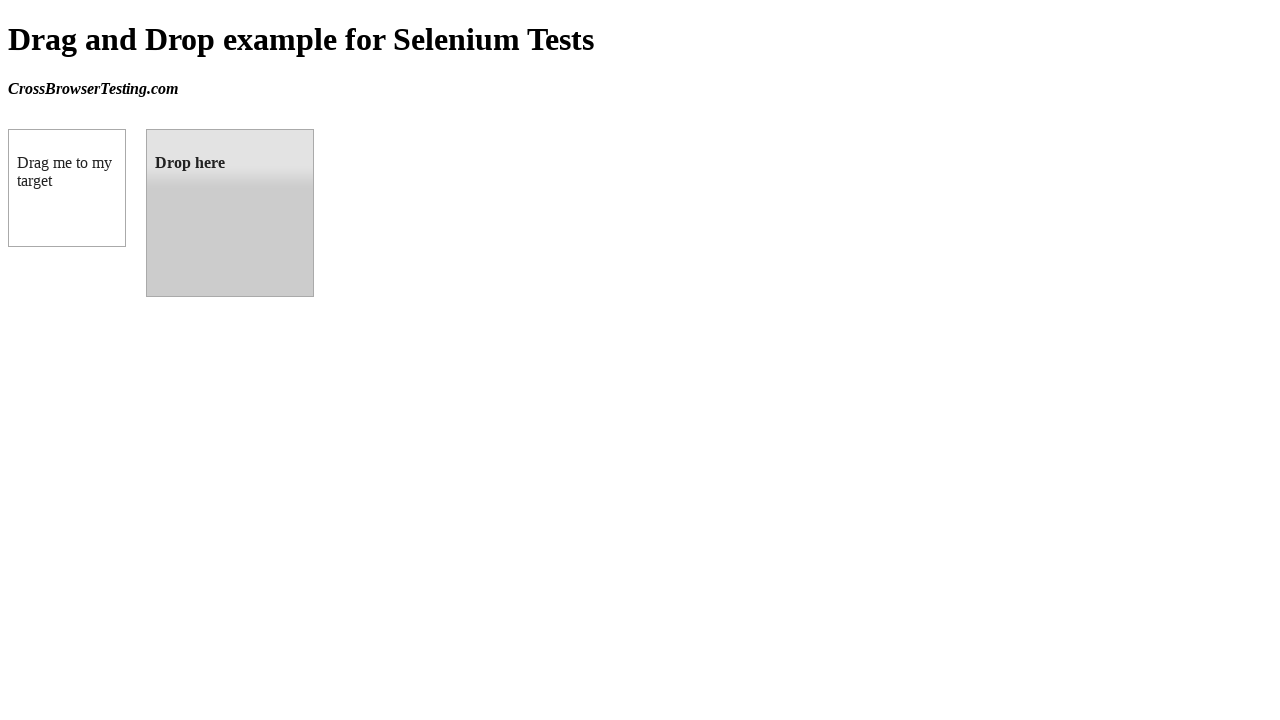

Dragged element and dropped it onto target area at (230, 213)
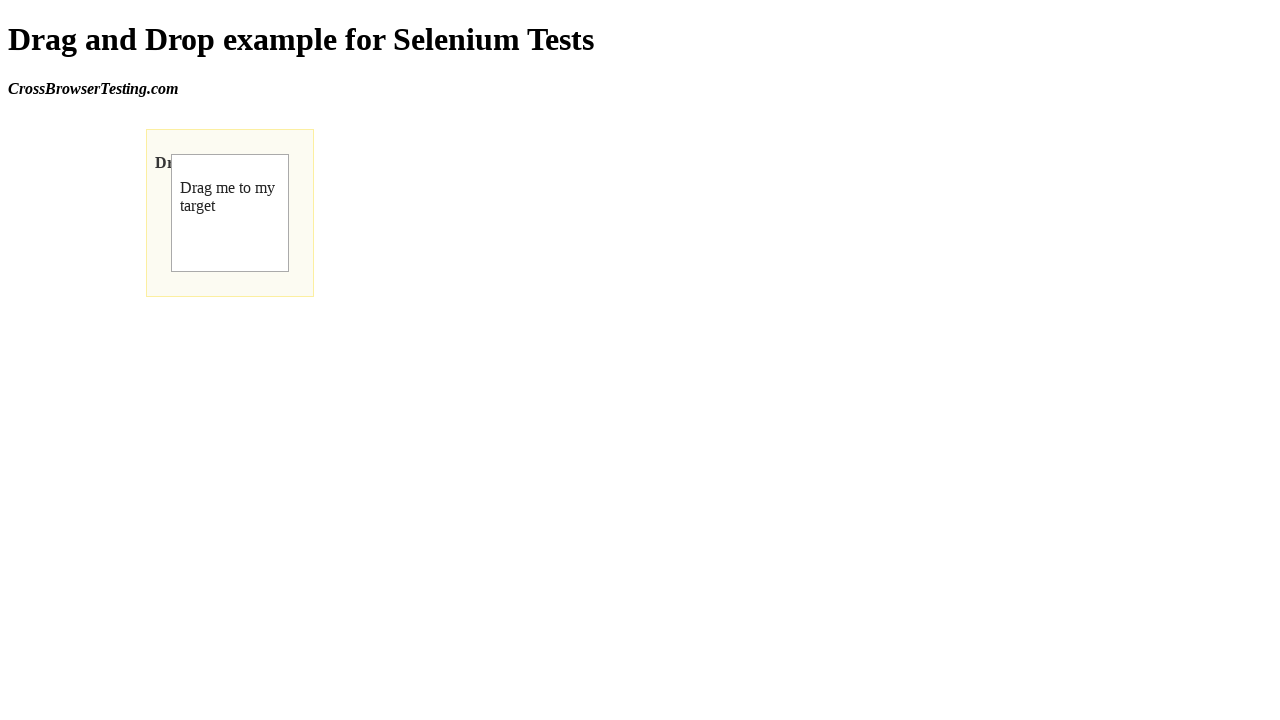

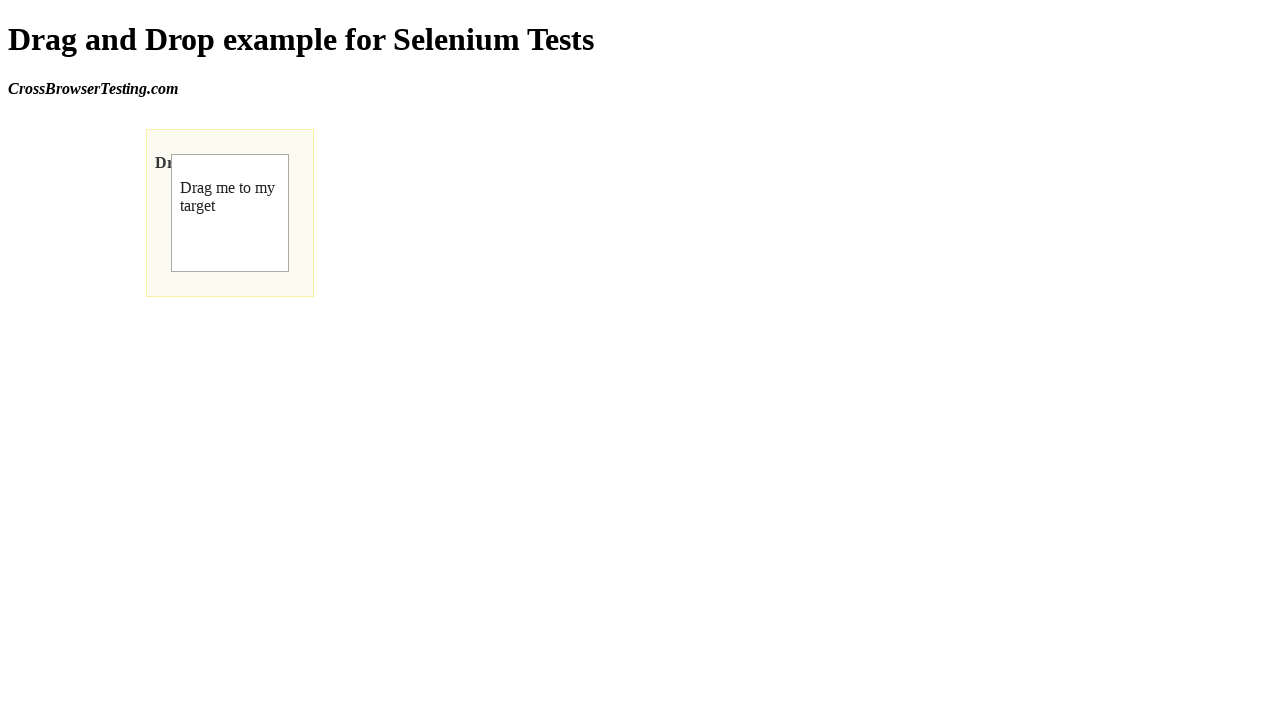